Tests radio button selection and show/hide functionality by clicking the third radio button and toggling text field visibility

Starting URL: https://rahulshettyacademy.com/AutomationPractice/

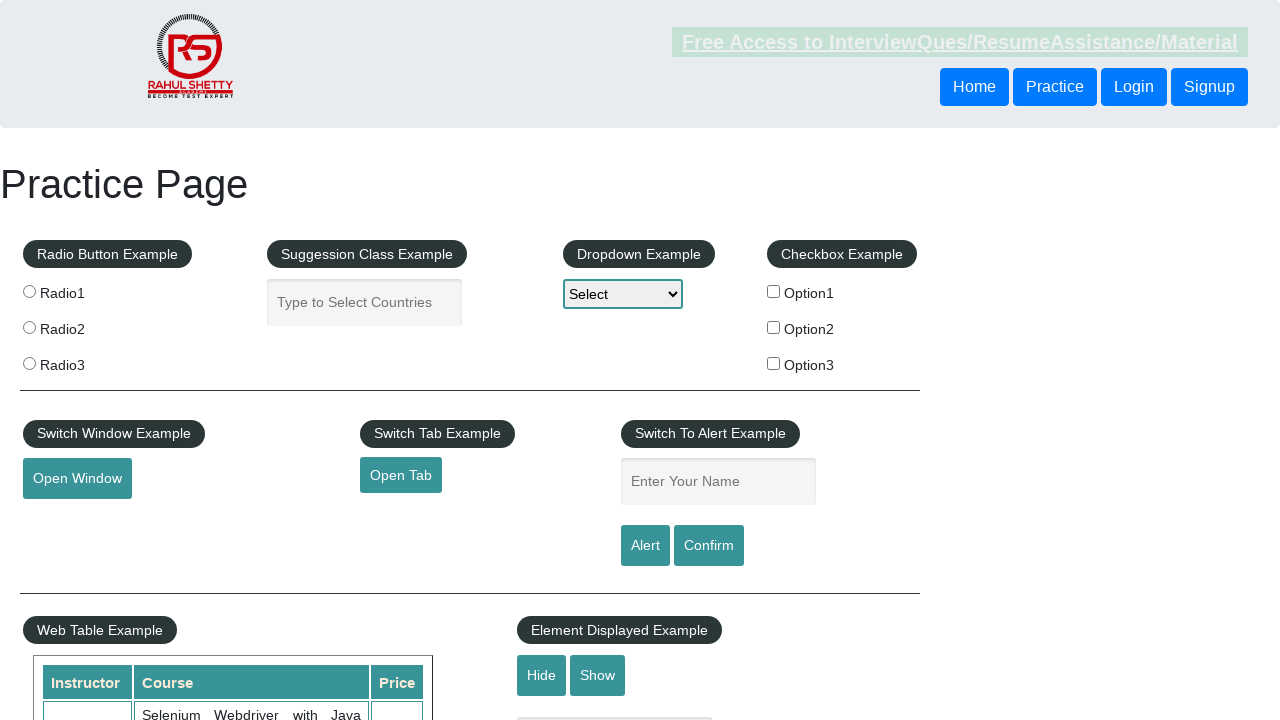

Clicked the third radio button at (29, 363) on .radioButton >> nth=2
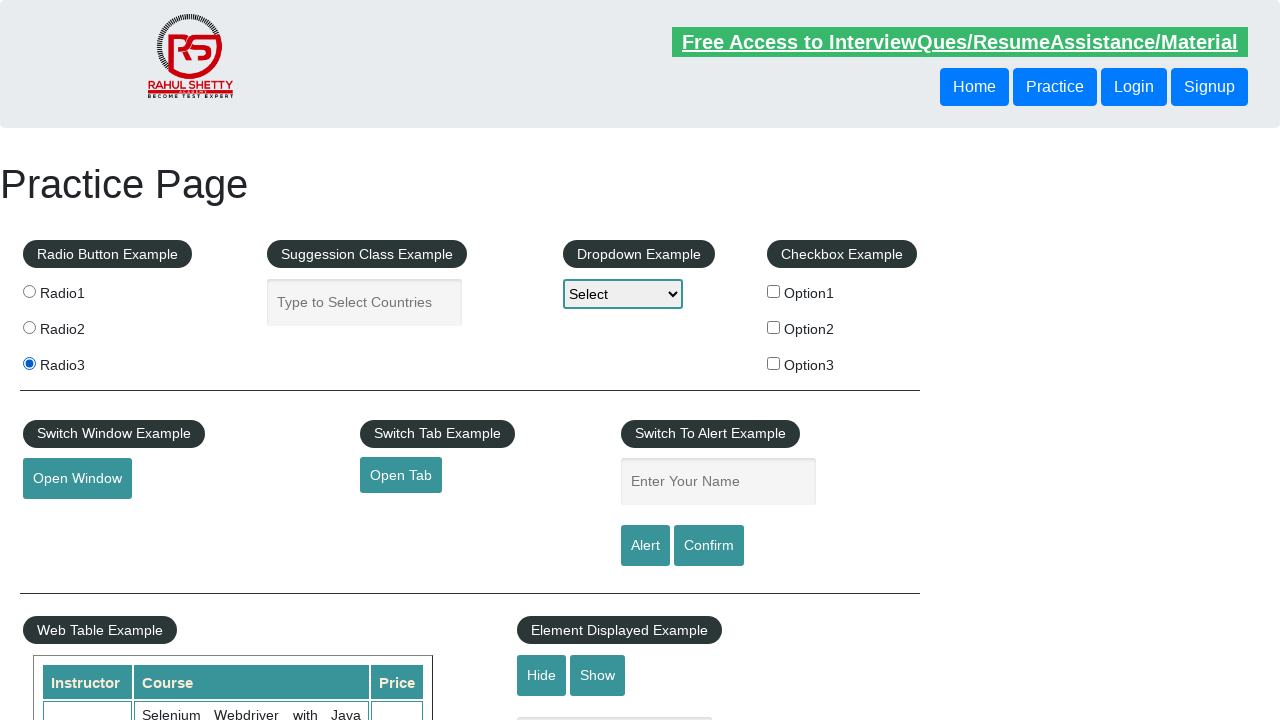

Verified the third radio button is selected
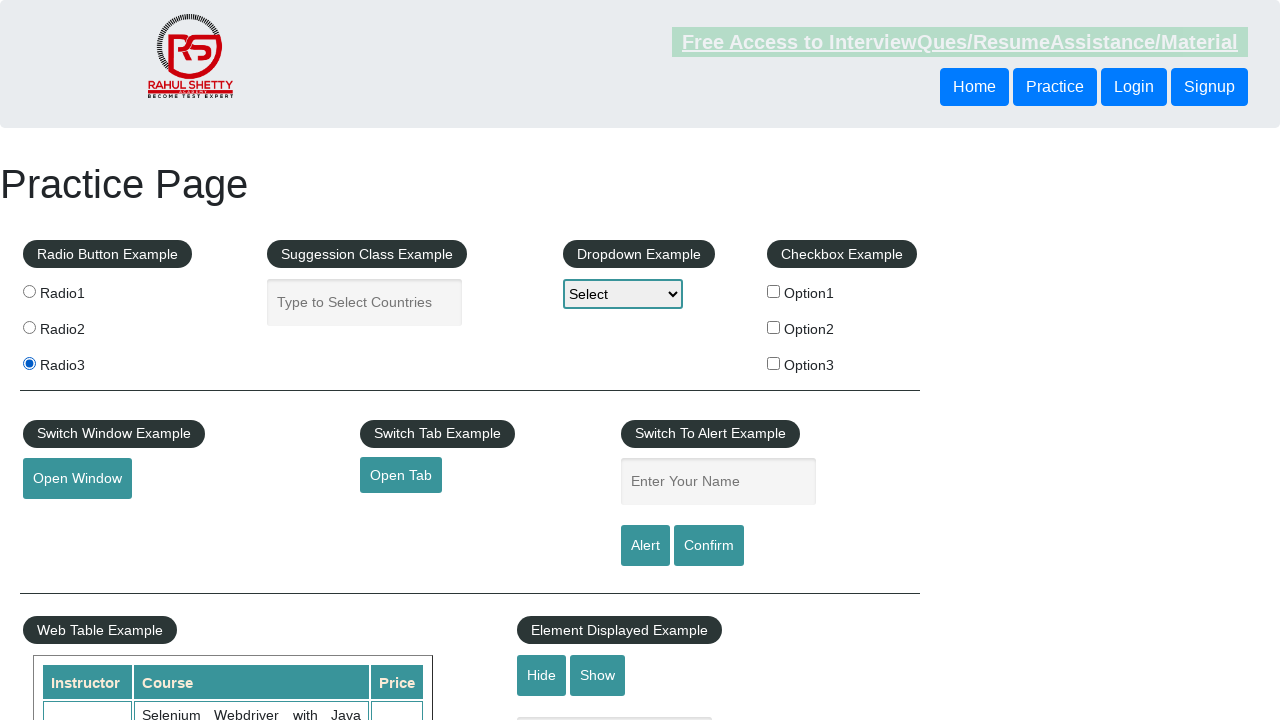

Verified text field is initially visible
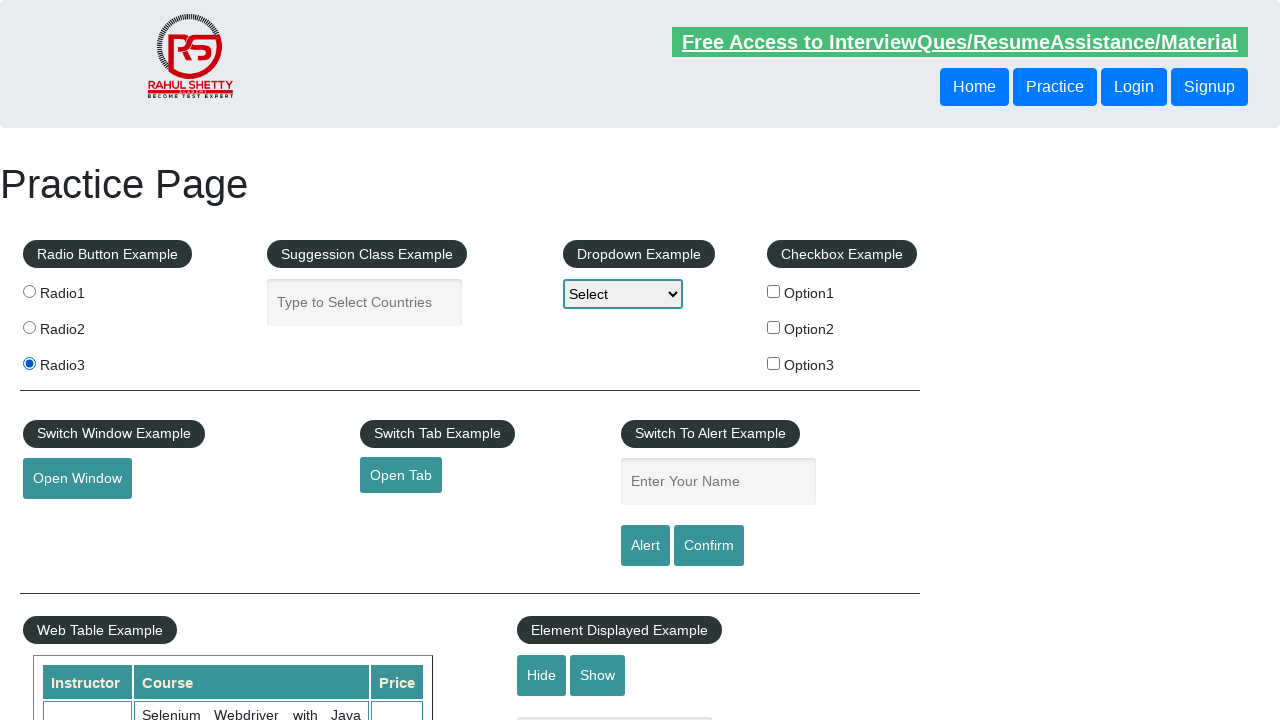

Clicked hide button to hide the text field at (542, 675) on #hide-textbox
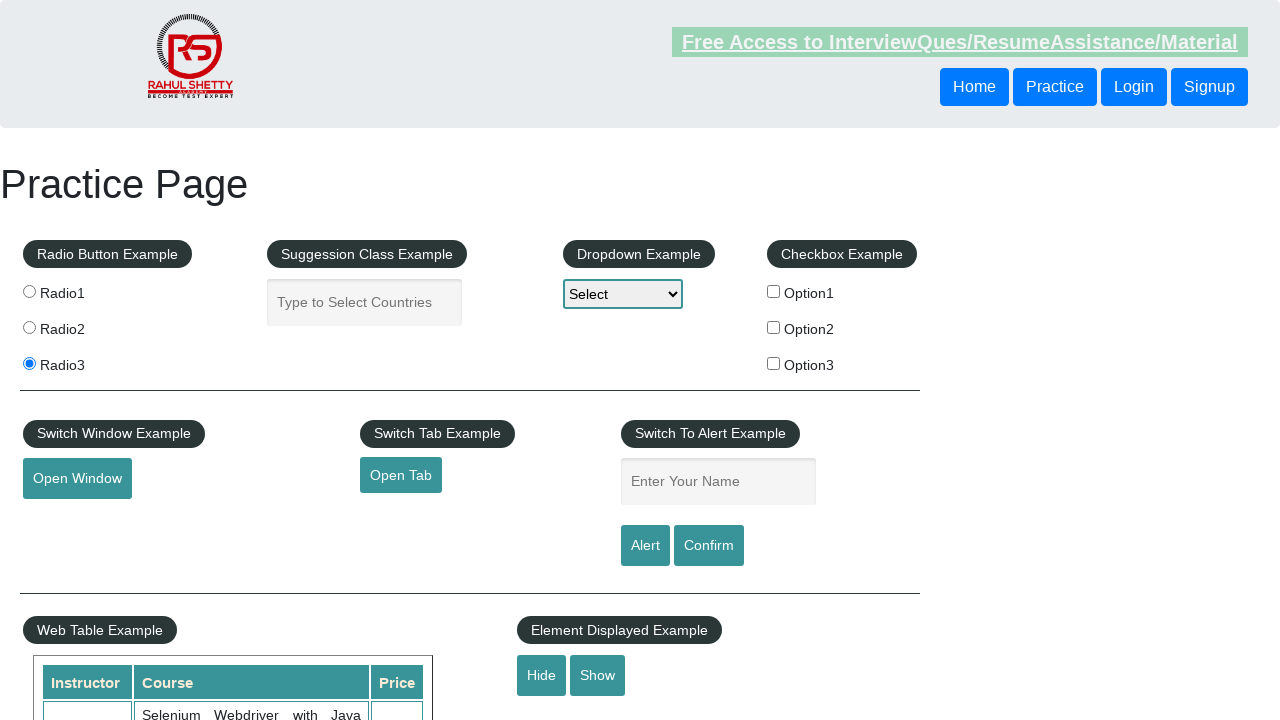

Verified text field is now hidden
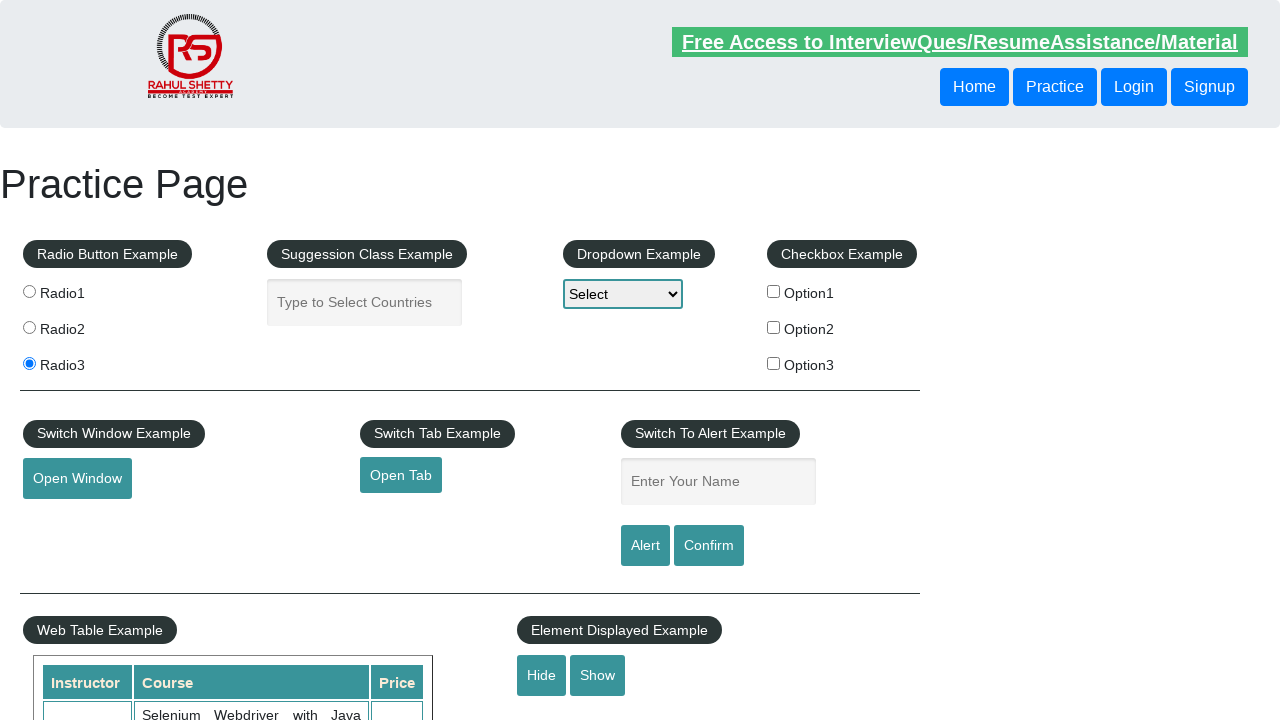

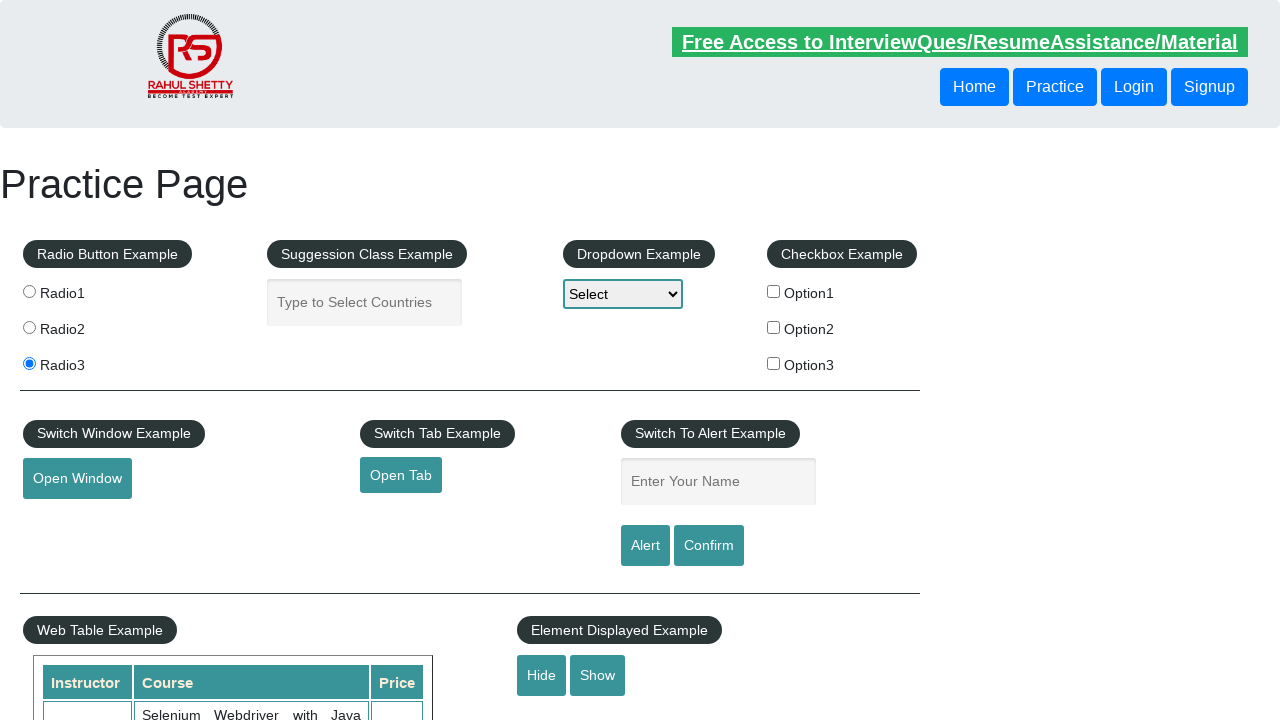